Clicks on the EDUCATION link on the personal website

Starting URL: https://www.mihastrehovec.si/

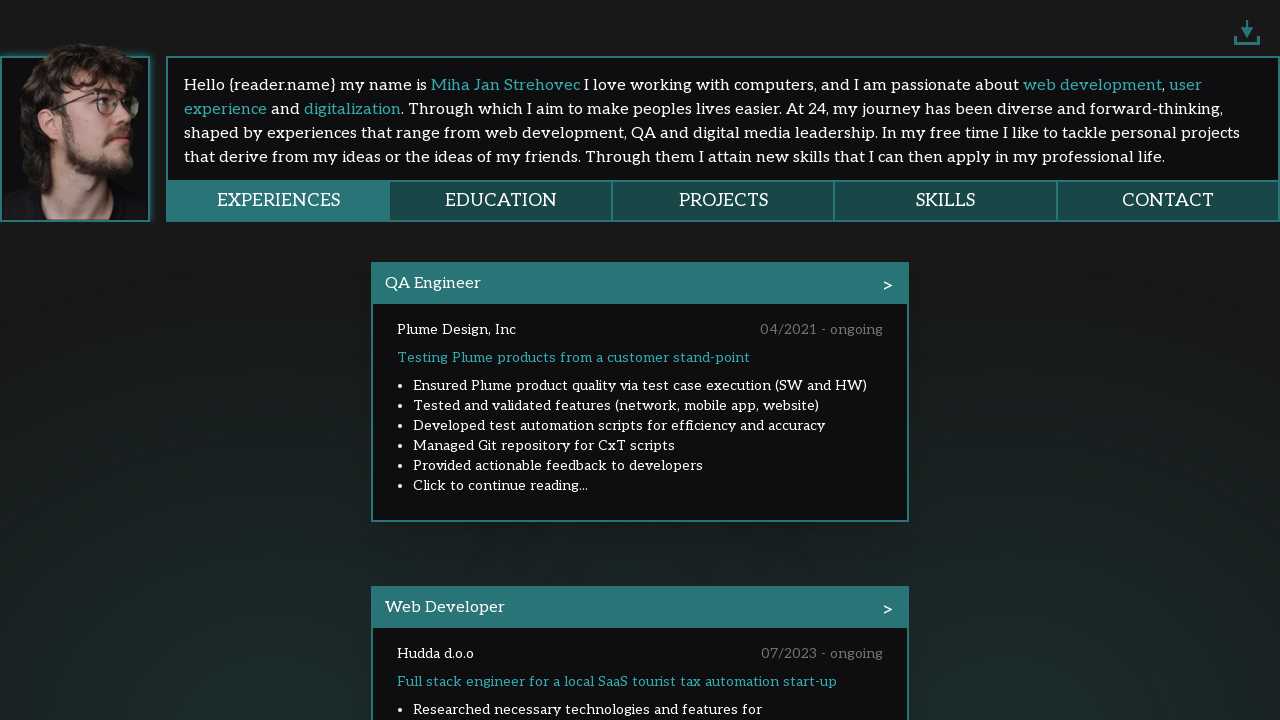

Navigated to personal website https://www.mihastrehovec.si/
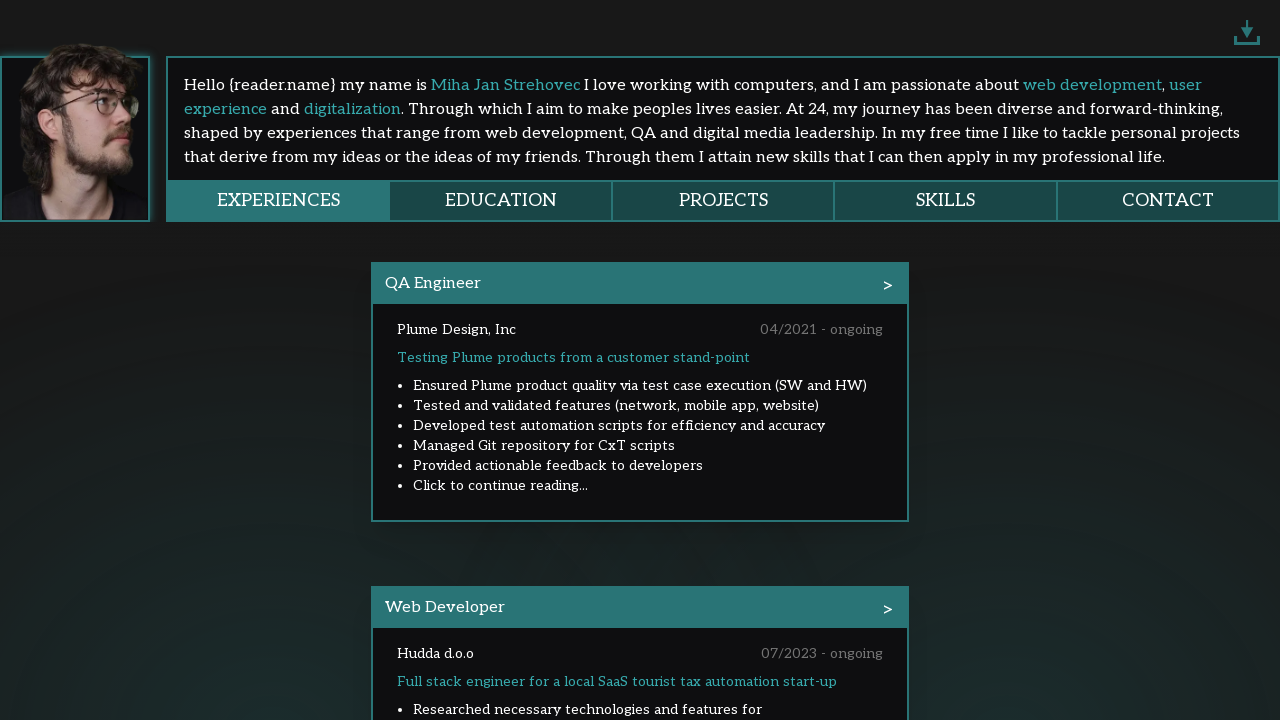

Clicked on the EDUCATION link at (502, 200) on internal:role=link[name="EDUCATION"i]
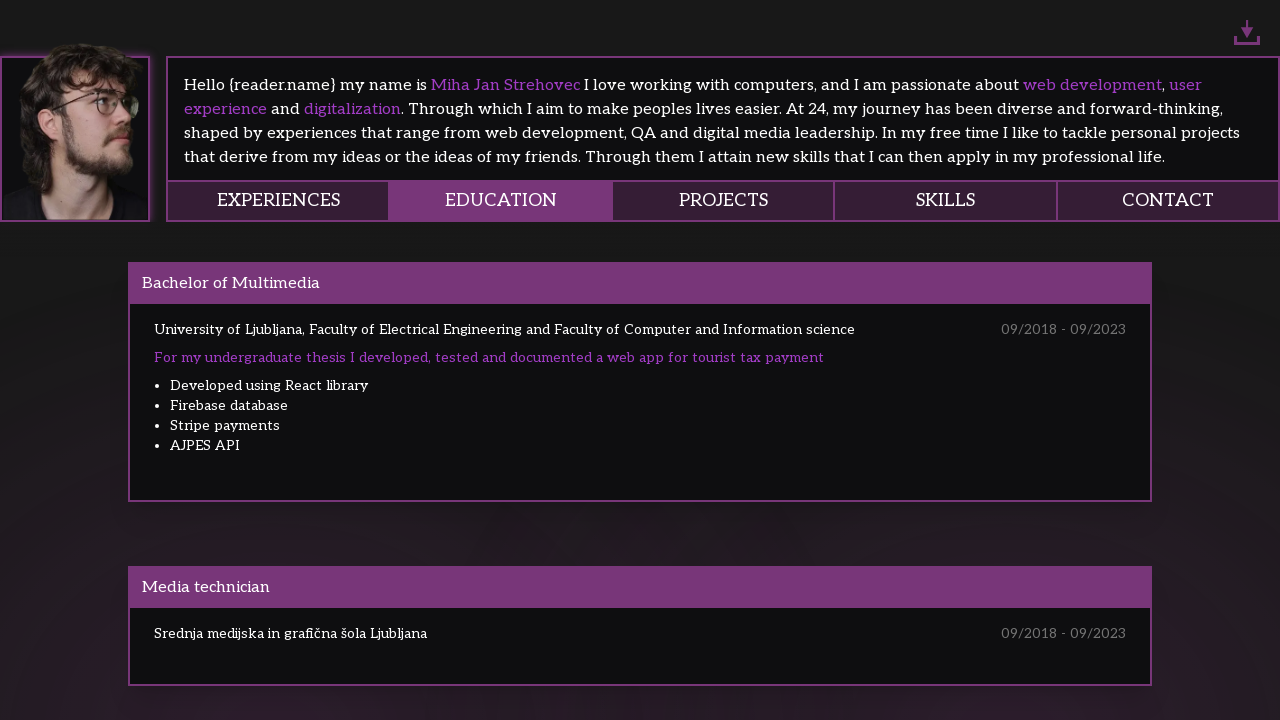

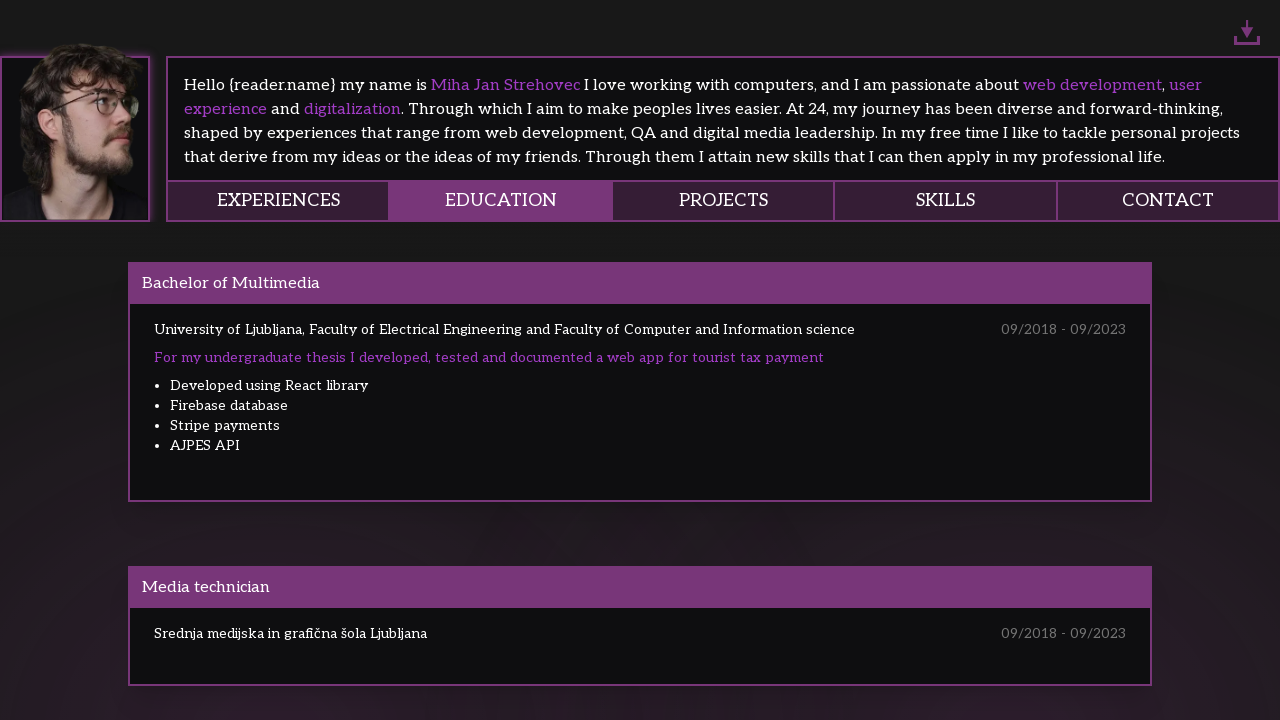